Tests dynamic loading functionality by clicking a Start button and waiting for the hidden element to become visible after AJAX loading completes

Starting URL: https://the-internet.herokuapp.com/dynamic_loading/1

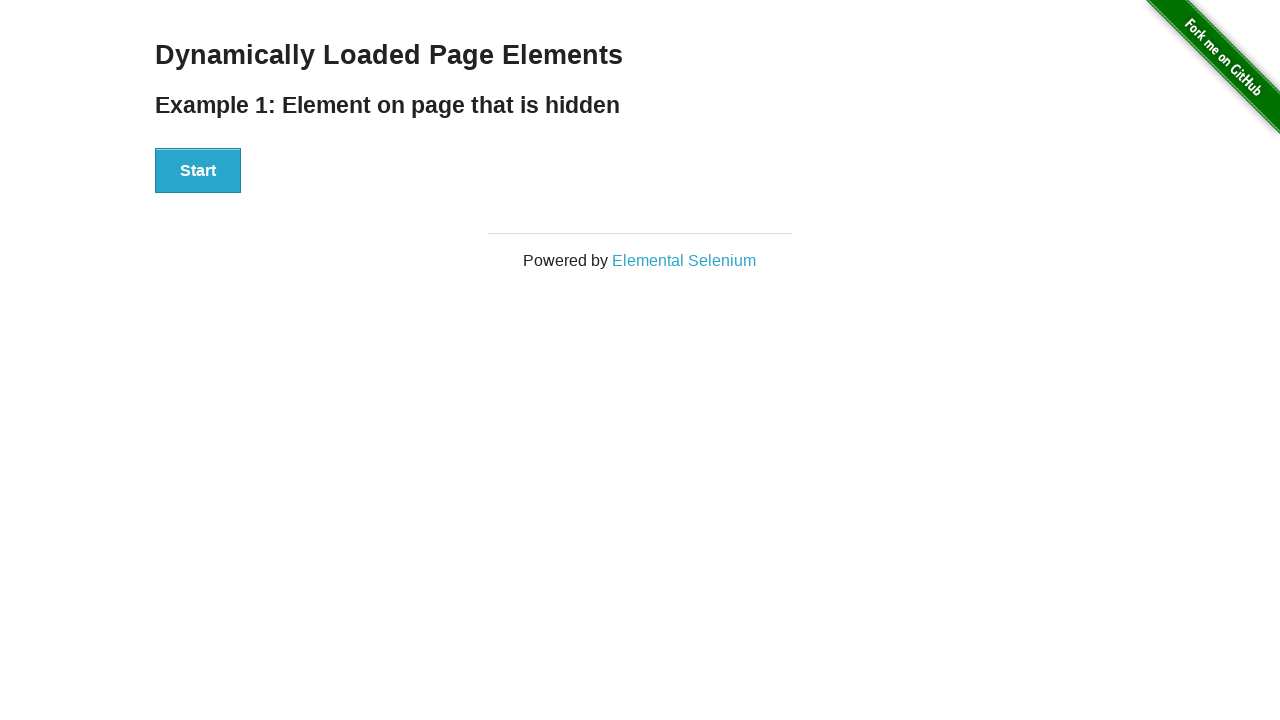

Clicked Start button to trigger dynamic loading at (198, 171) on xpath=//div[@id='start']/button[text()='Start']
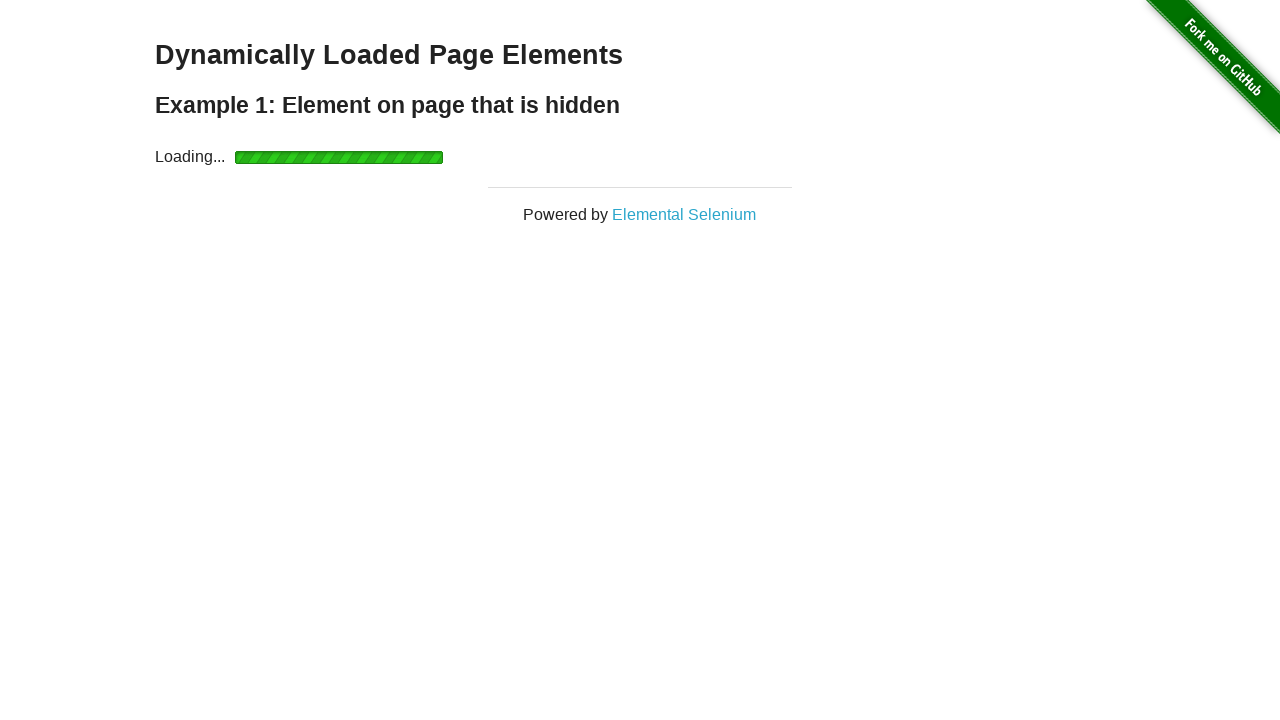

AJAX dynamic loading completed and finish element became visible
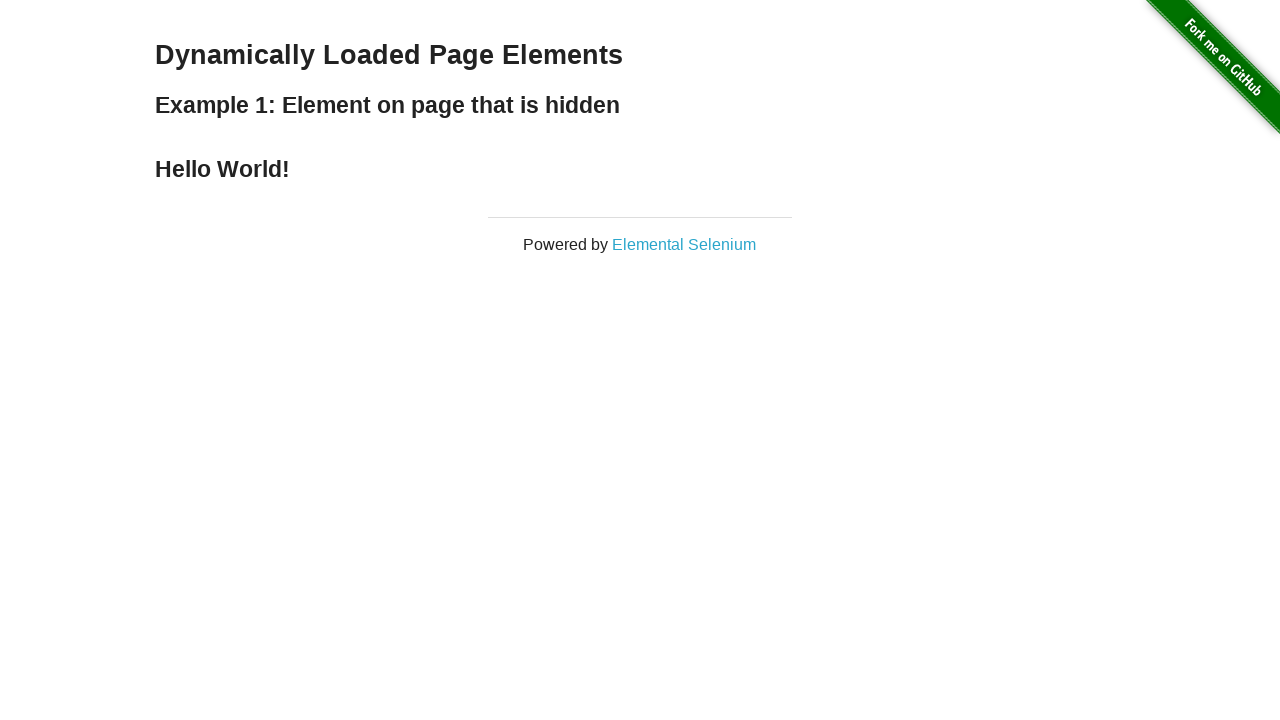

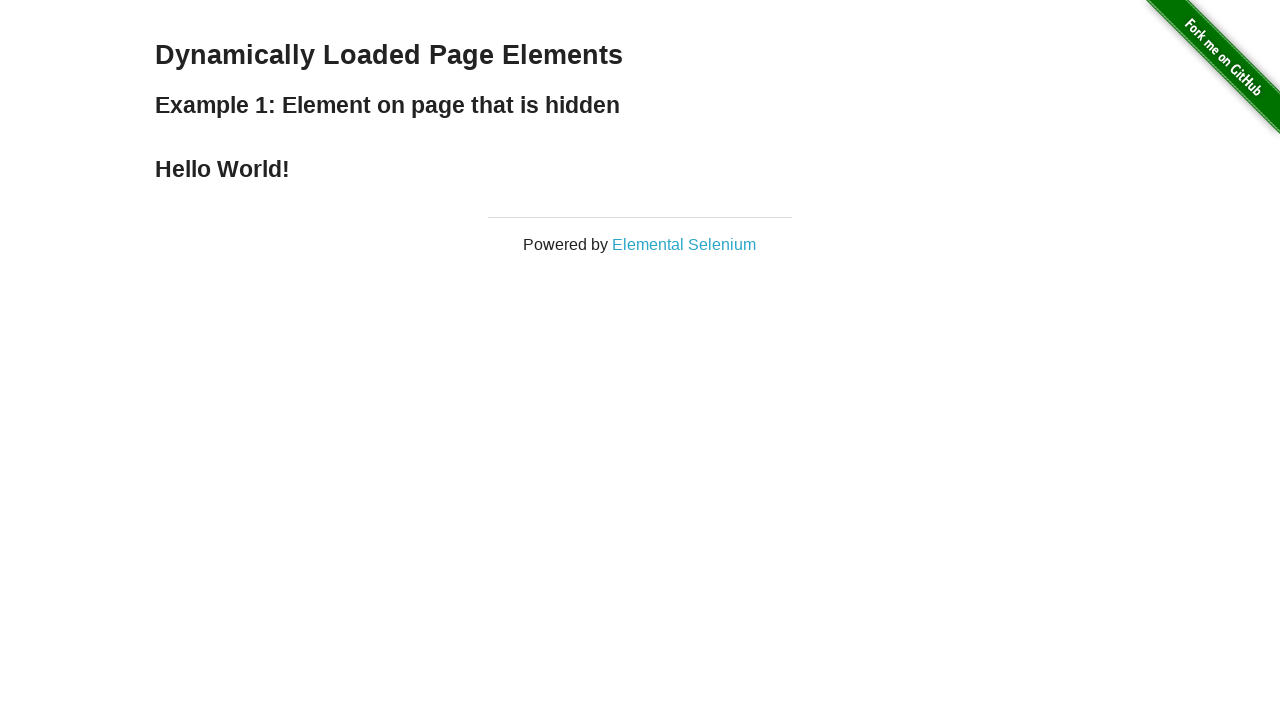